Navigates to Bongobd website and clicks on a random link from the page content

Starting URL: https://www.bongobd.com/

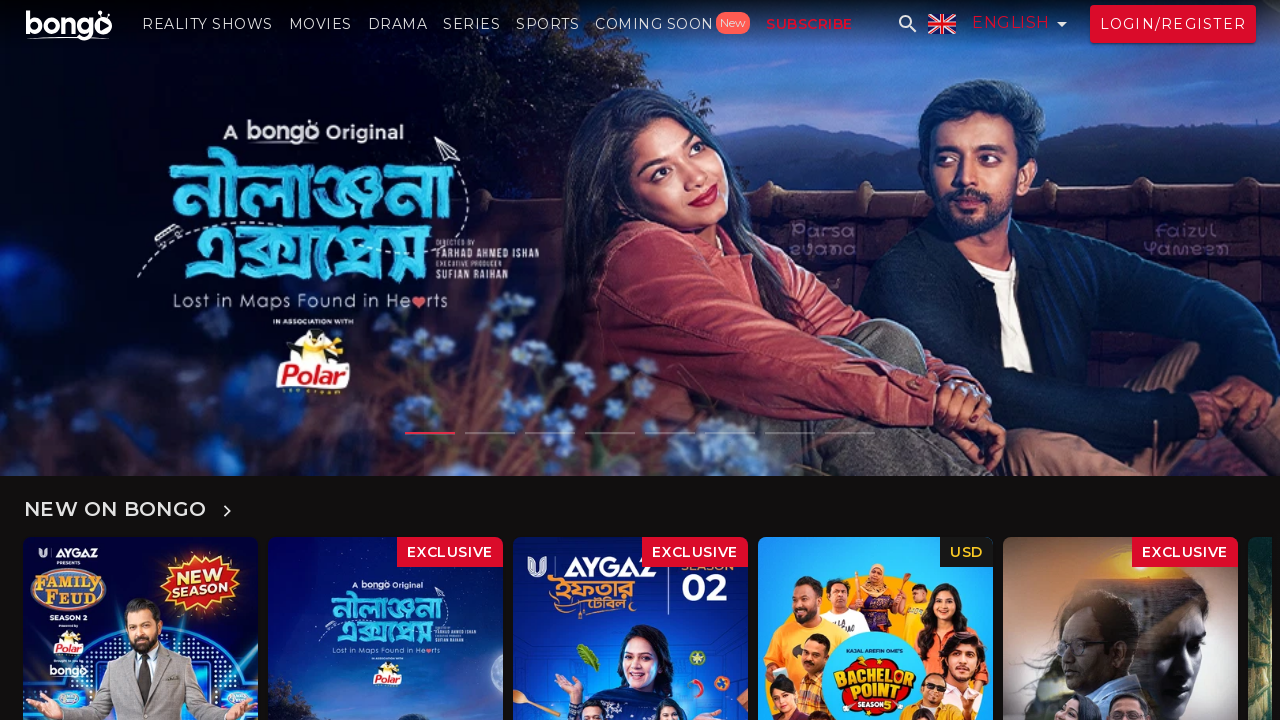

Waited for links to load on Bongobd website
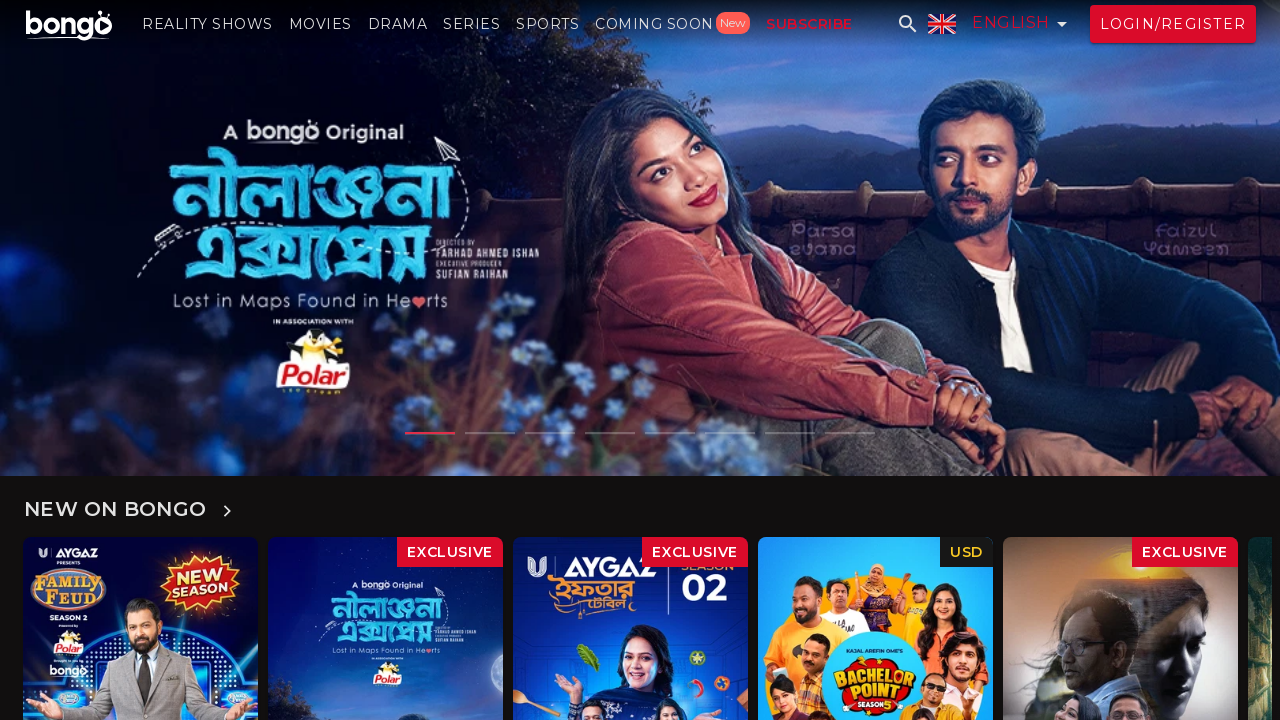

Retrieved all links from the page
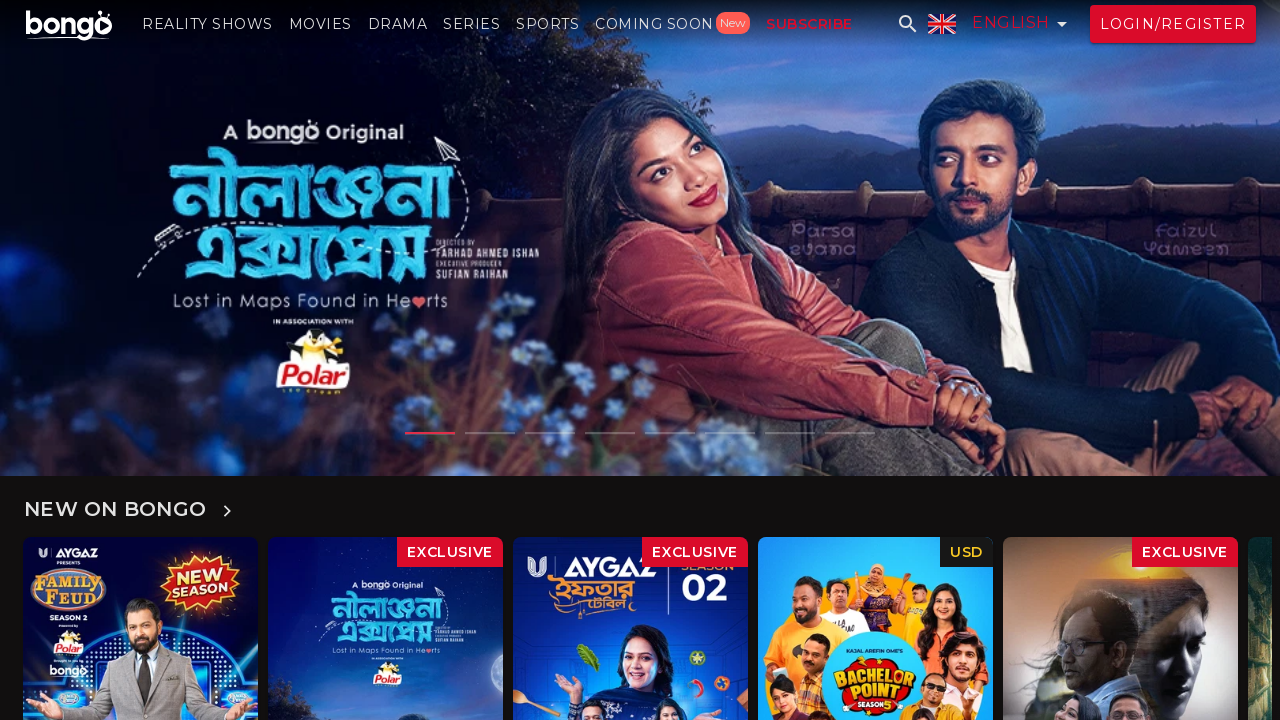

Clicked on random link at index 7 at (640, 238) on a >> nth=7
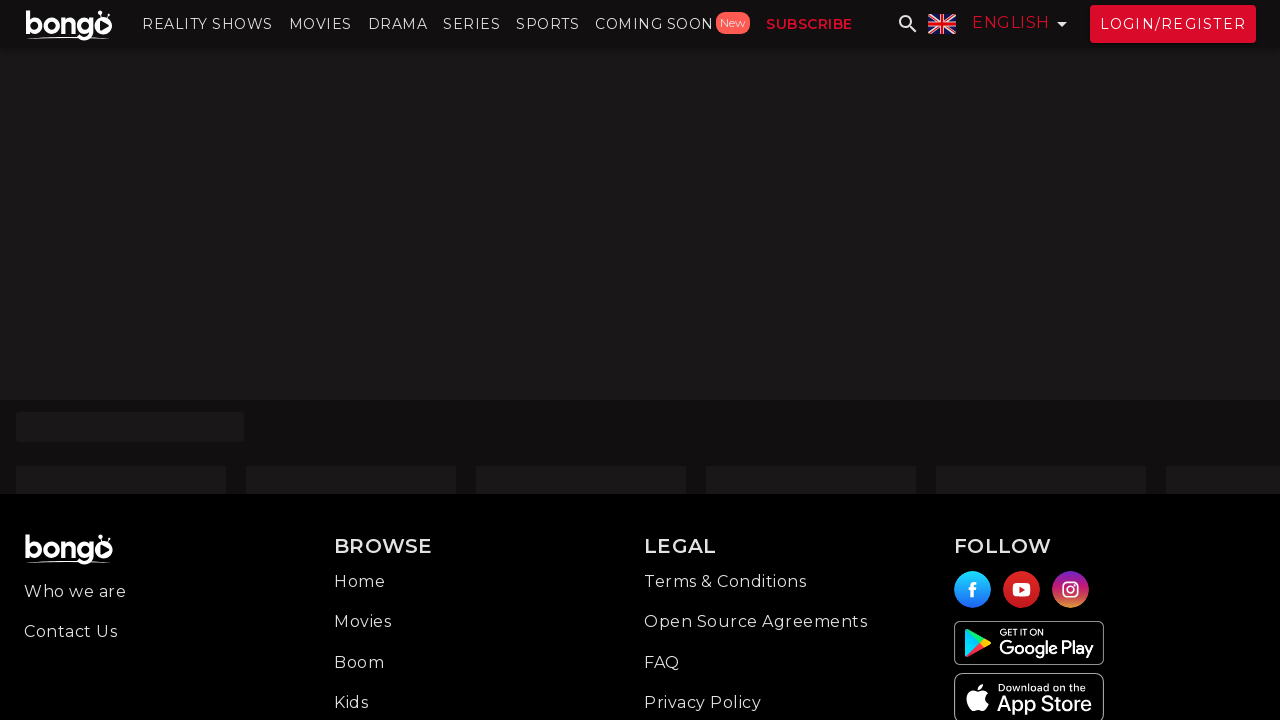

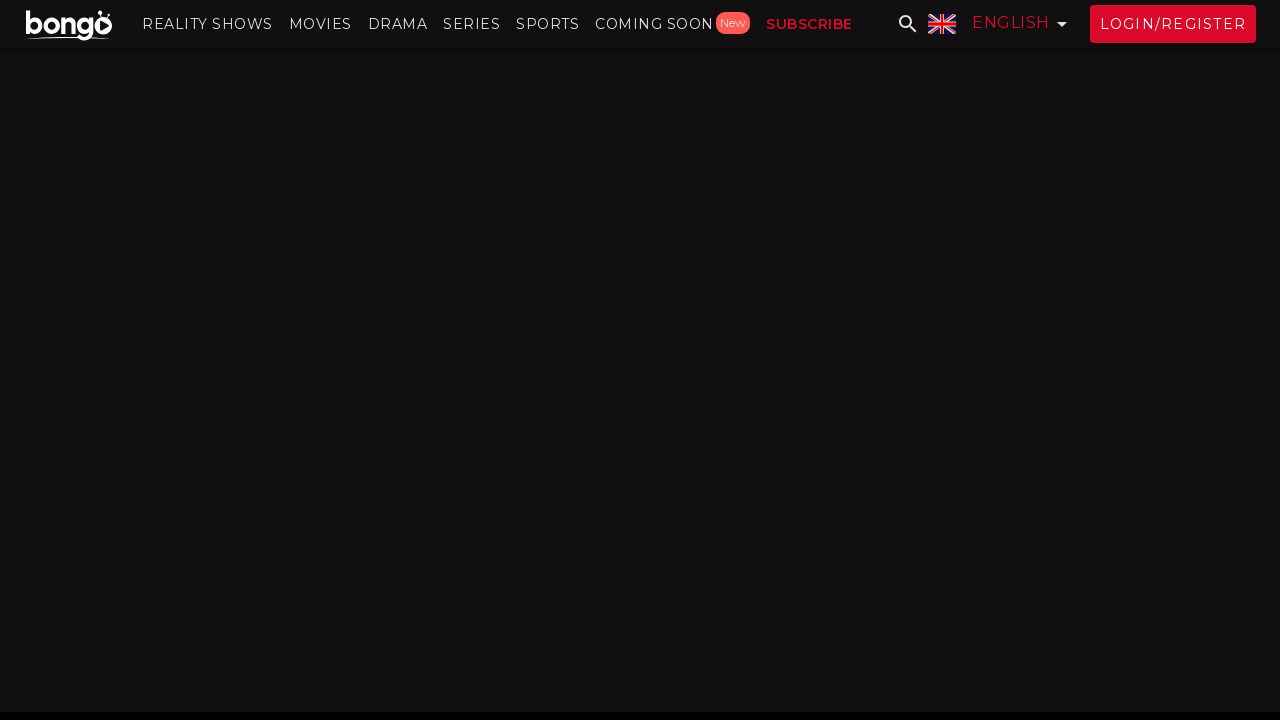